Tests dynamic form controls by verifying a disabled input field, enabling it via button click, and confirming it becomes enabled

Starting URL: https://the-internet.herokuapp.com/dynamic_controls

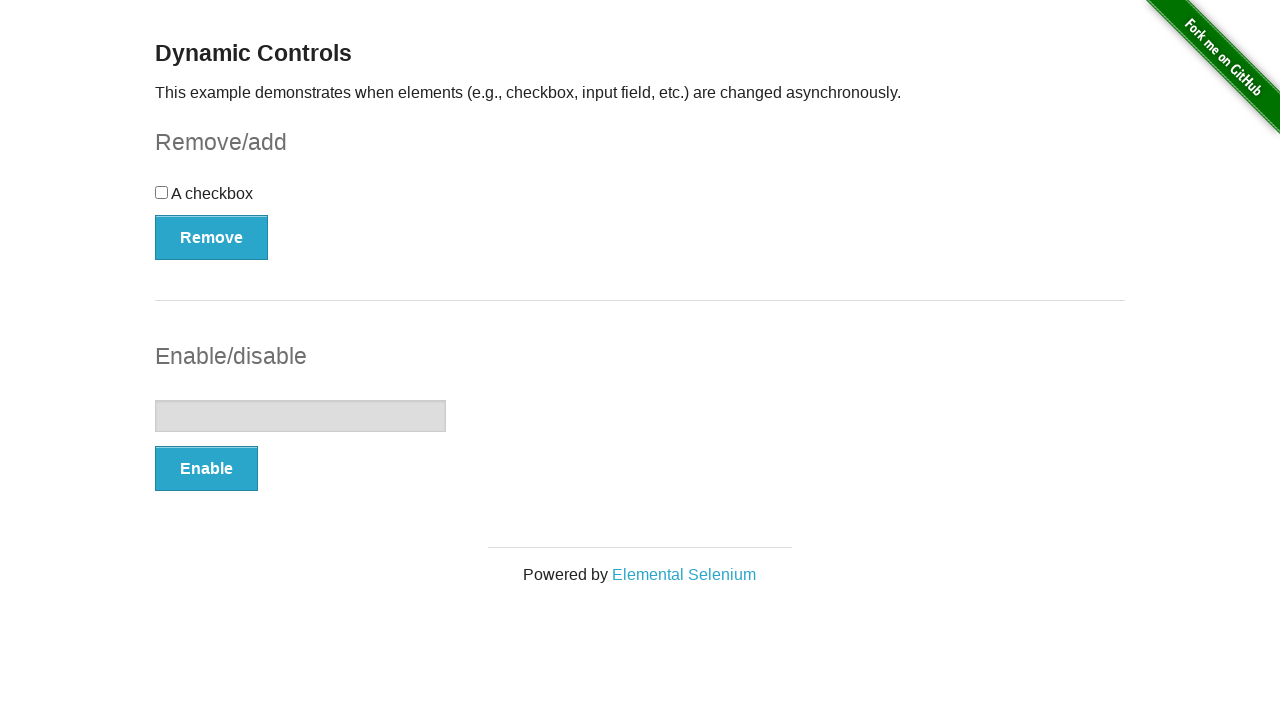

Navigated to dynamic controls page
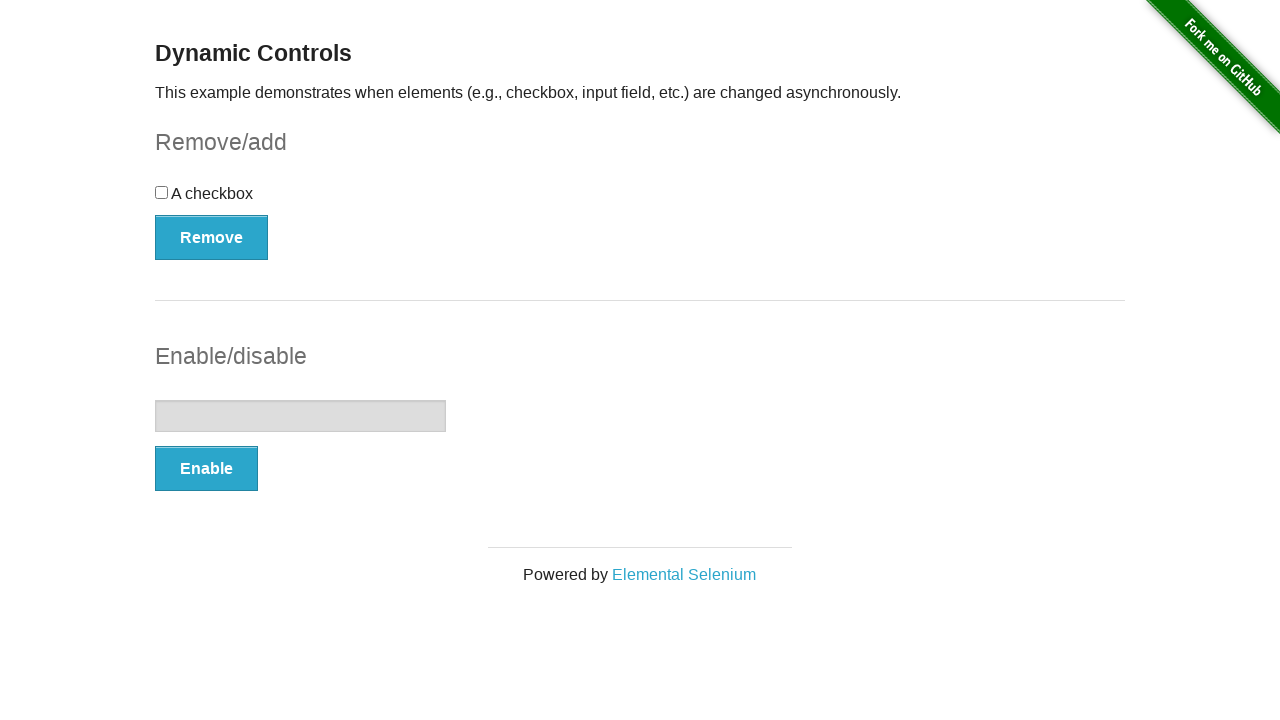

Located the input field element
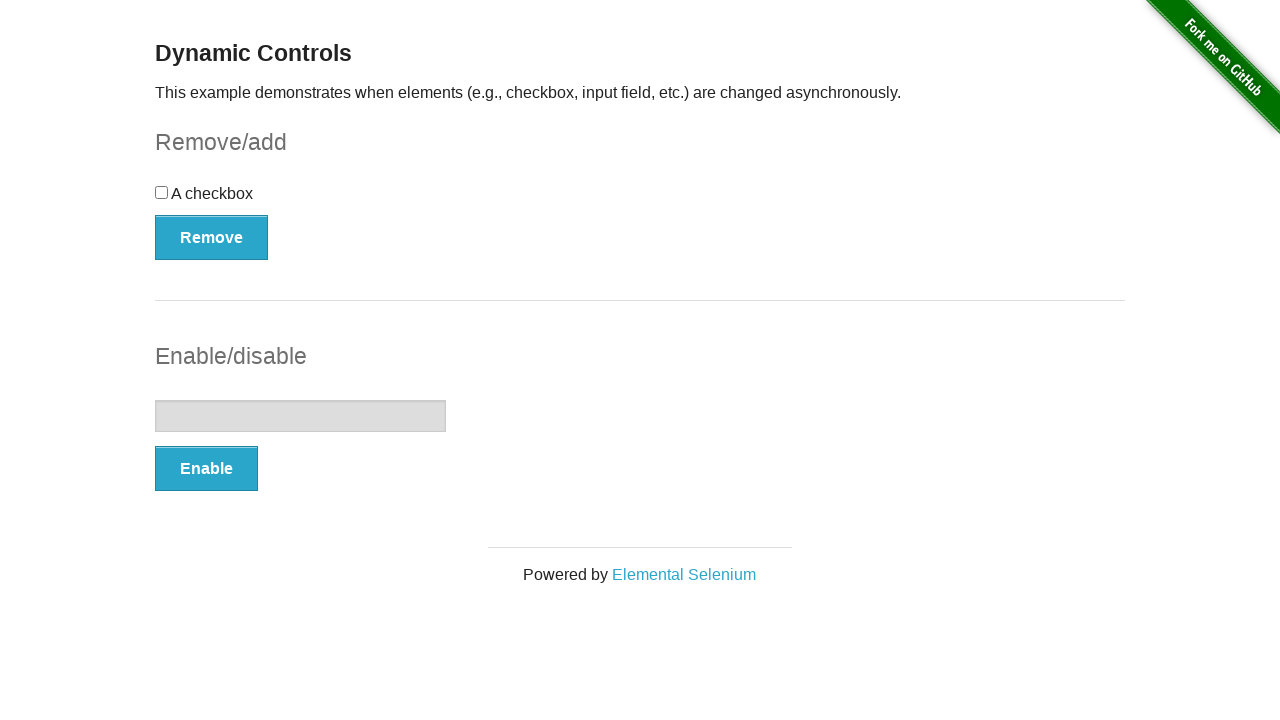

Verified input field is initially disabled
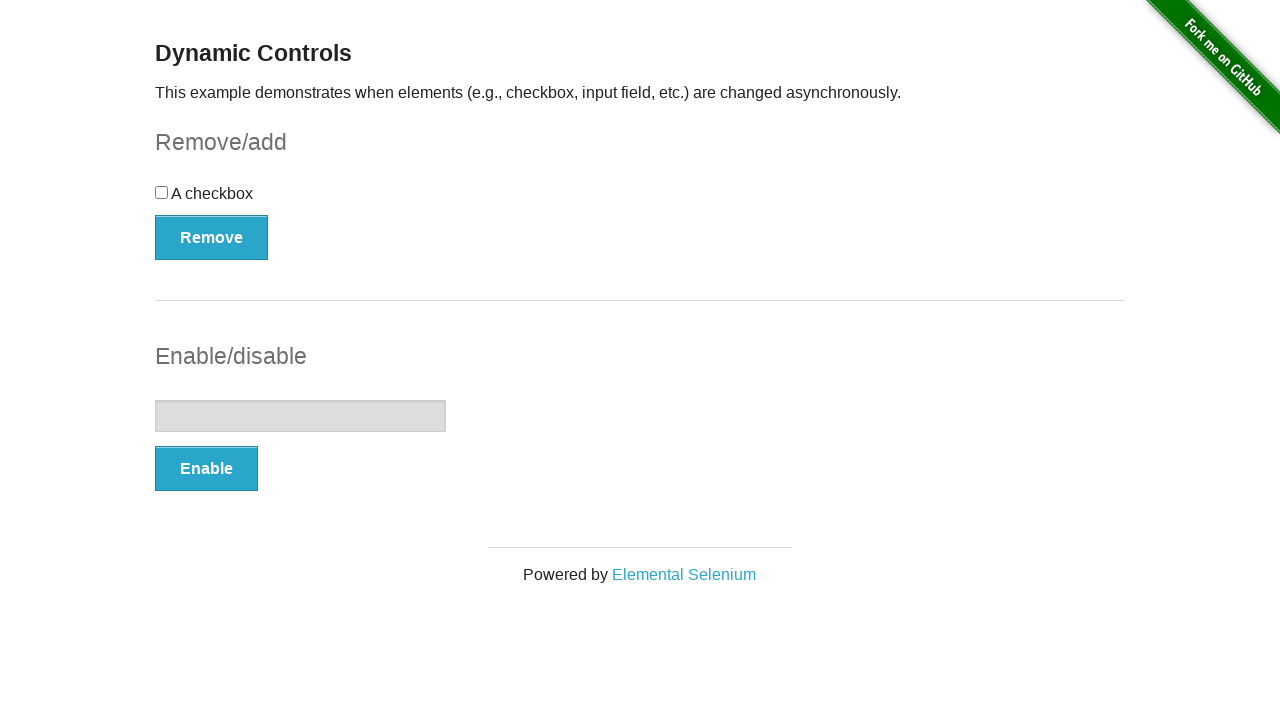

Clicked the enable button to enable the input field at (206, 469) on #input-example > button
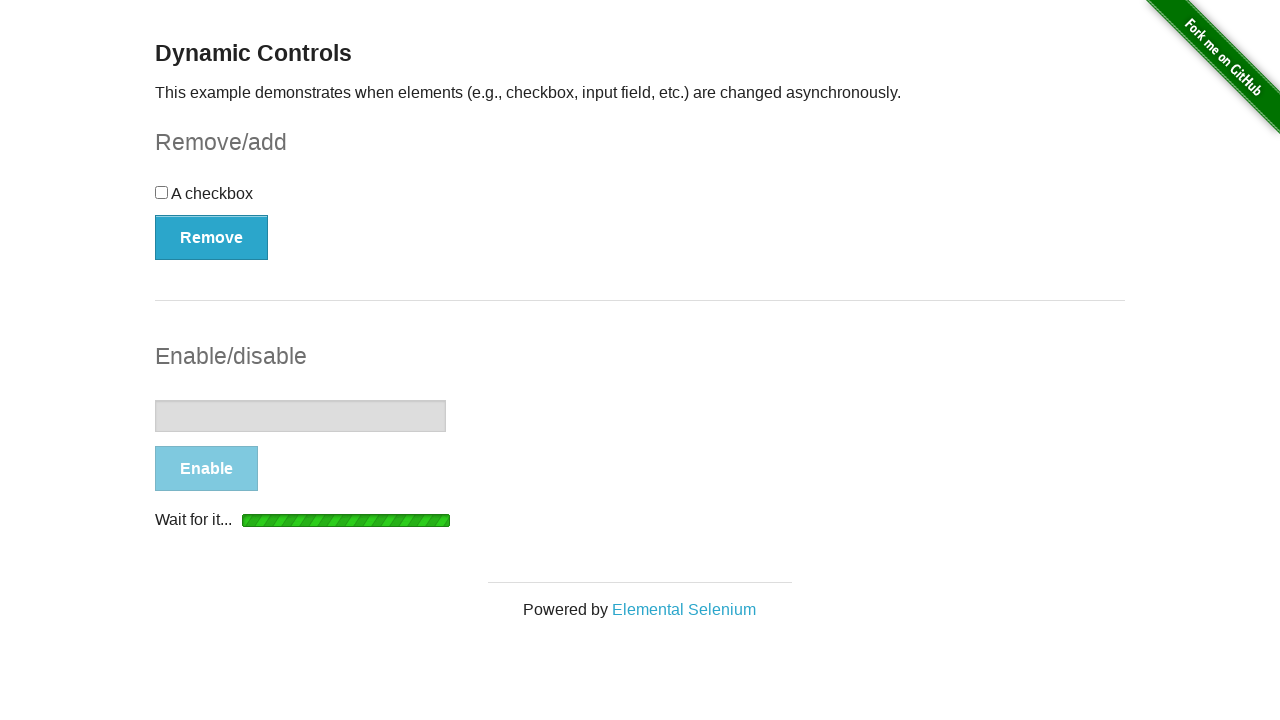

Waited 5 seconds for field to become enabled
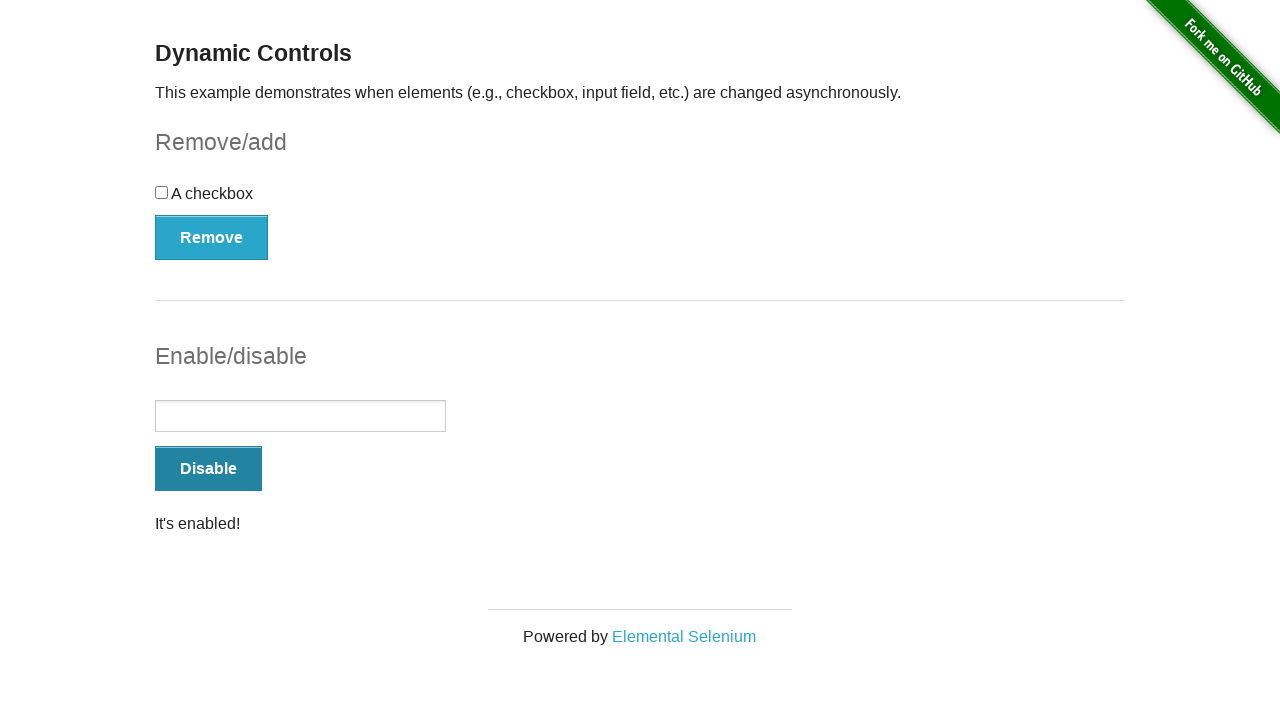

Verified input field is now enabled
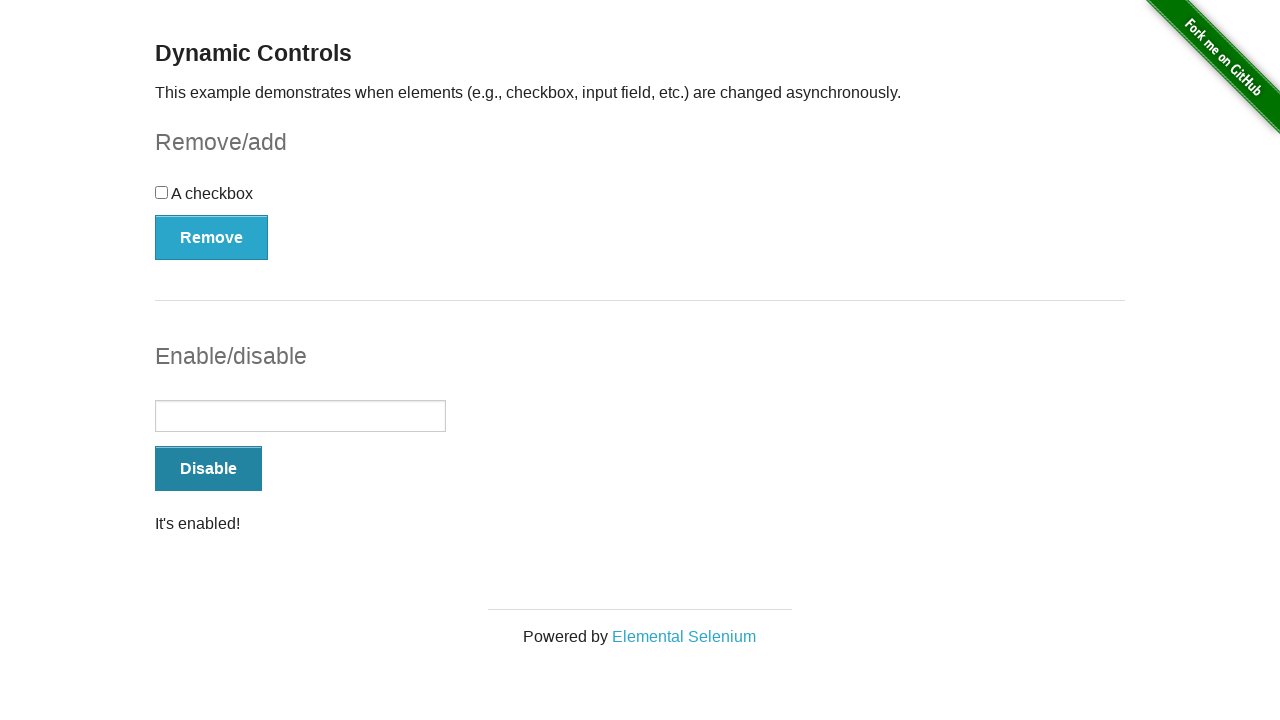

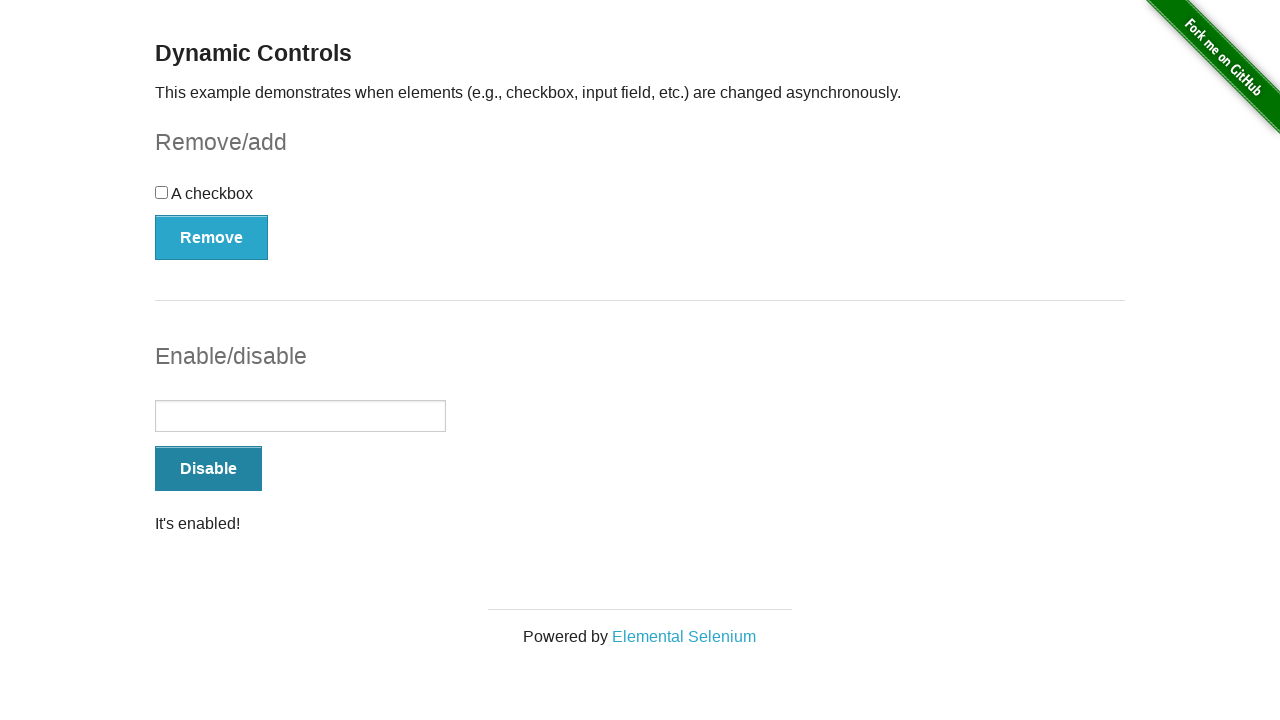